Tests the support links in the footer by scrolling to footer, finding all support links, and navigating to each one to verify they load correctly

Starting URL: https://www.aseeralkotb.com/ar/books/%D9%82%D9%87%D9%88%D8%A9-%D9%83%D8%AD%D8%A8%D9%83

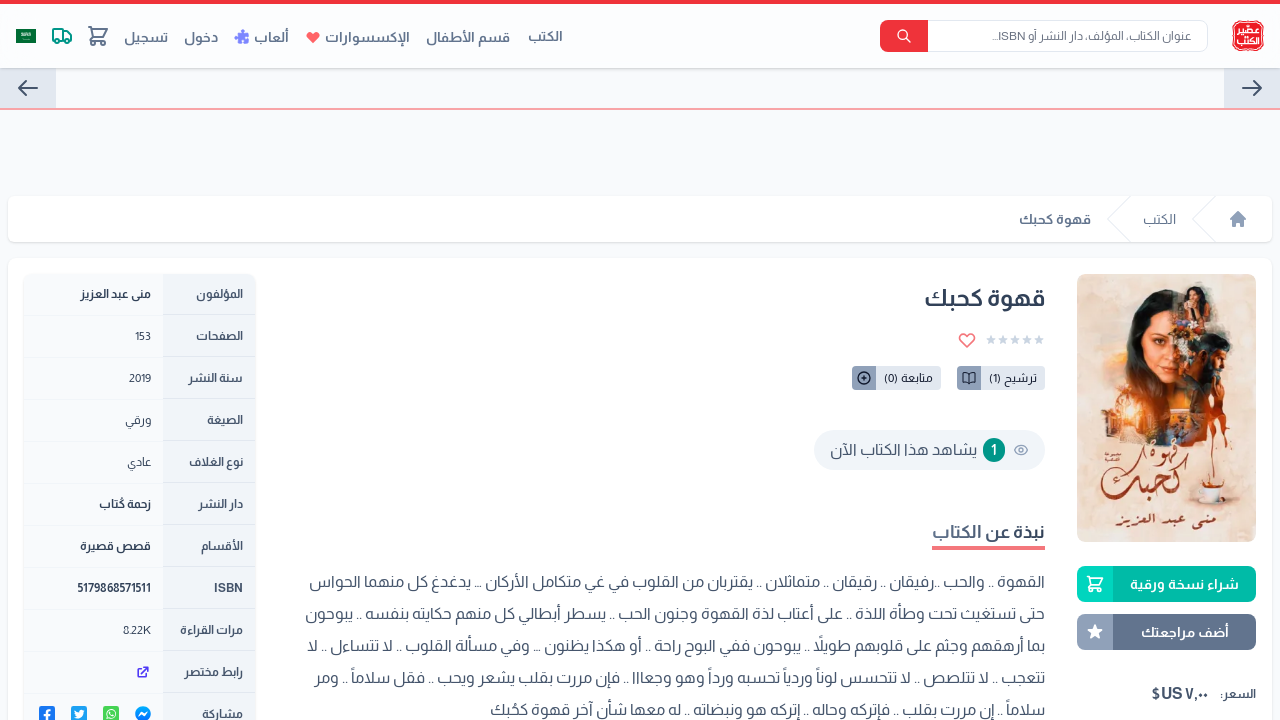

Scrolled to footer section
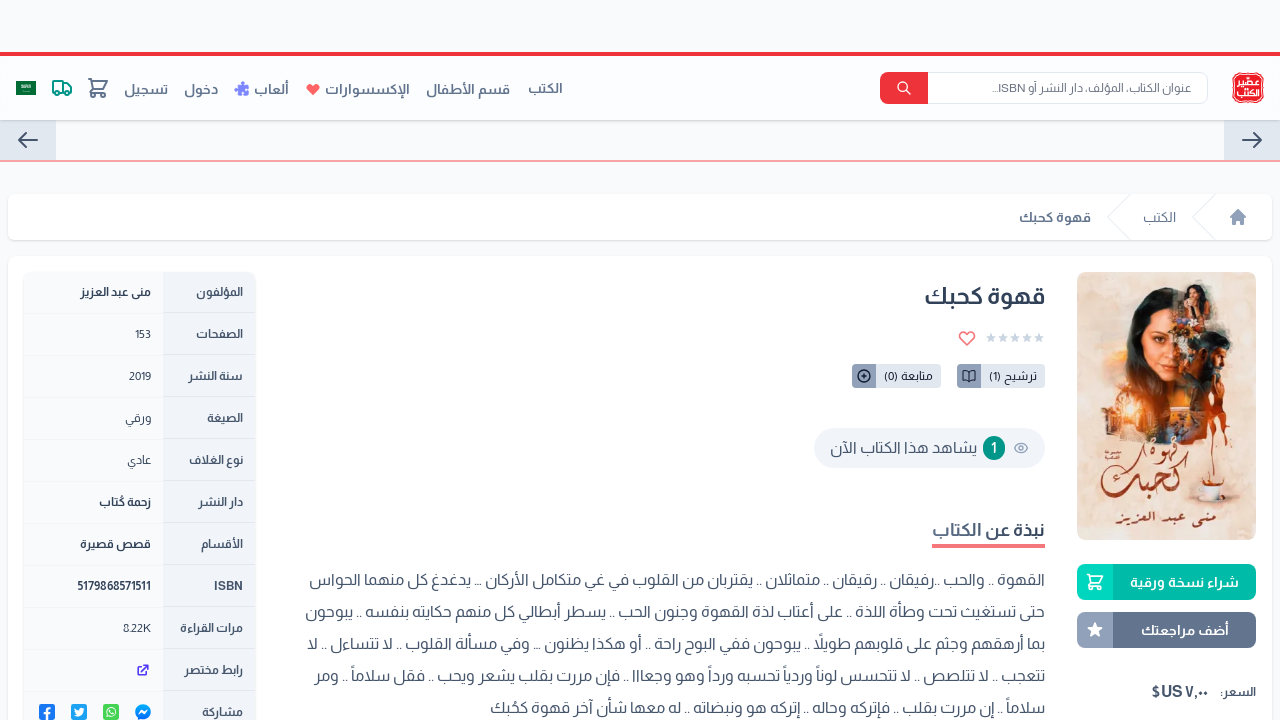

Located all support links in footer
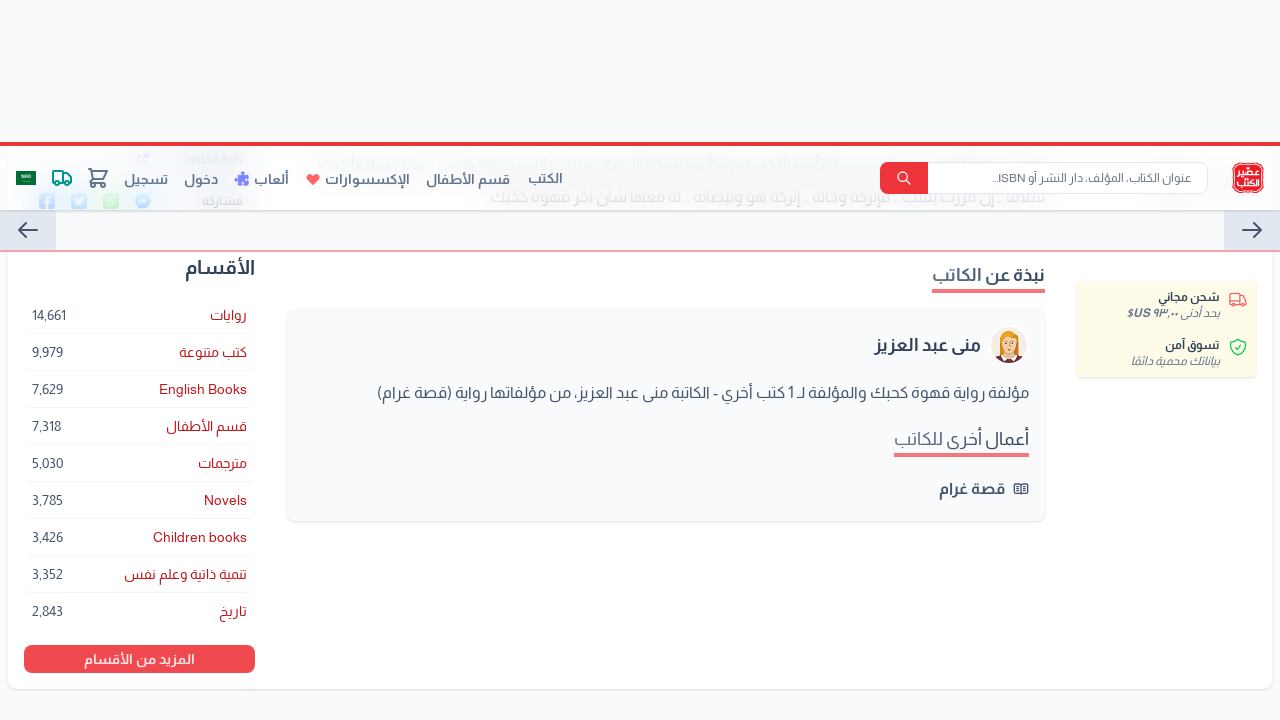

Retrieved href attribute from support link 1
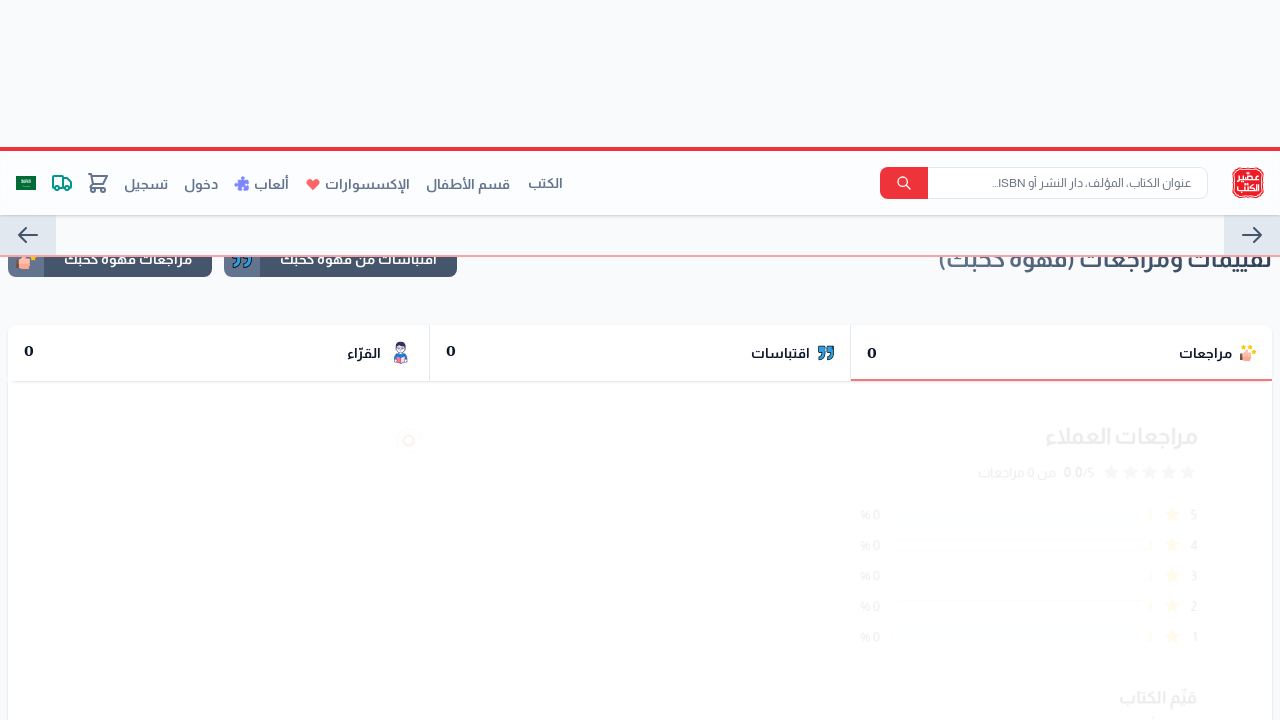

Navigated to support link 1: https://www.aseeralkotb.com/ar/contact-us
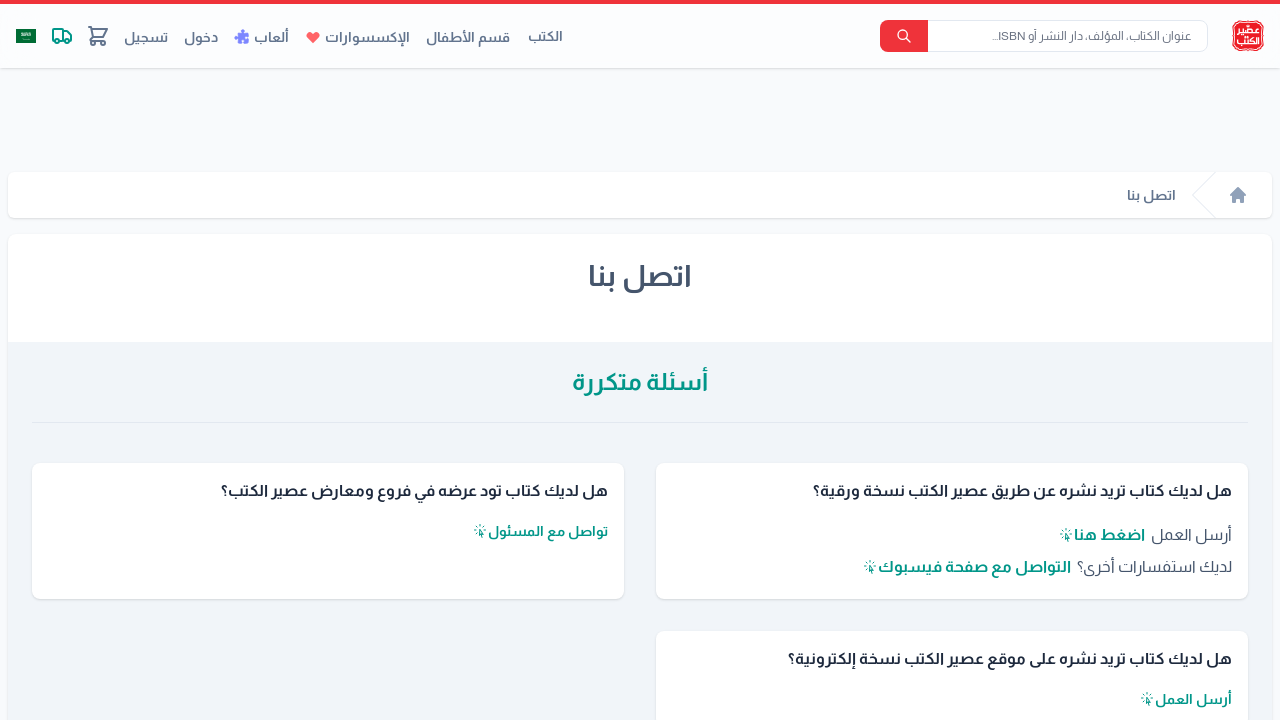

Support link 1 page loaded successfully
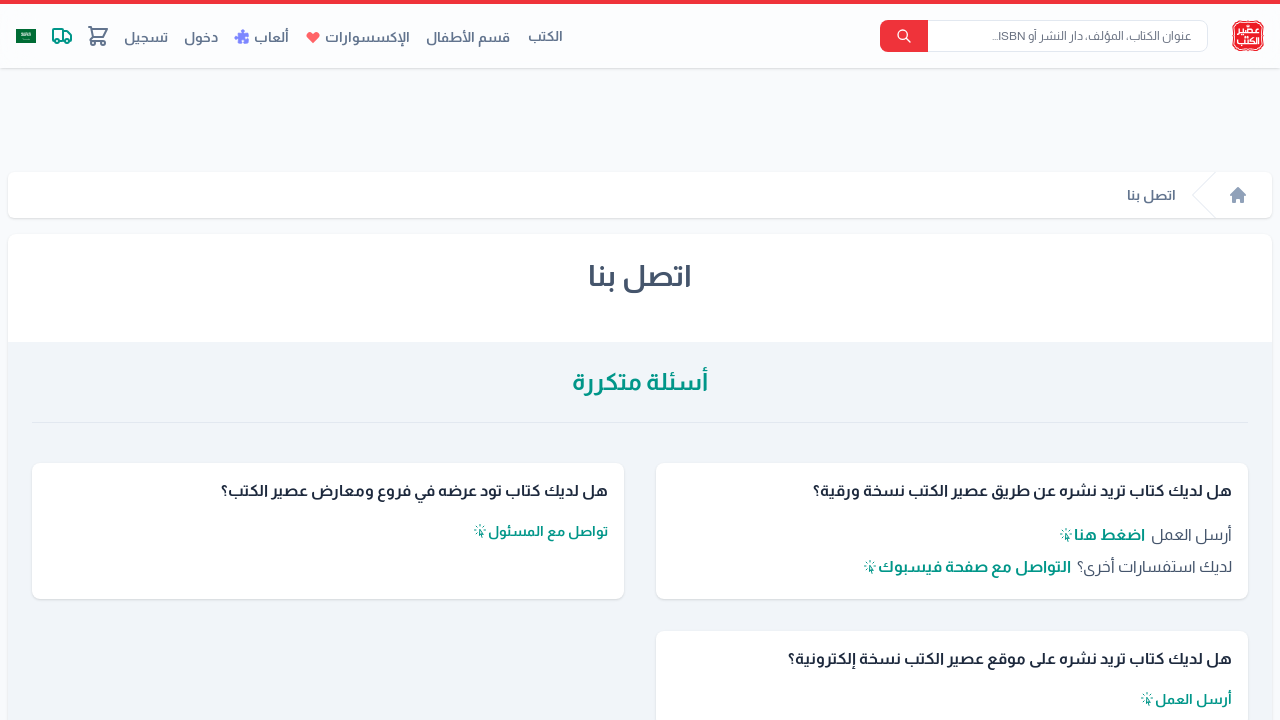

Navigated back to base URL after testing support link 1
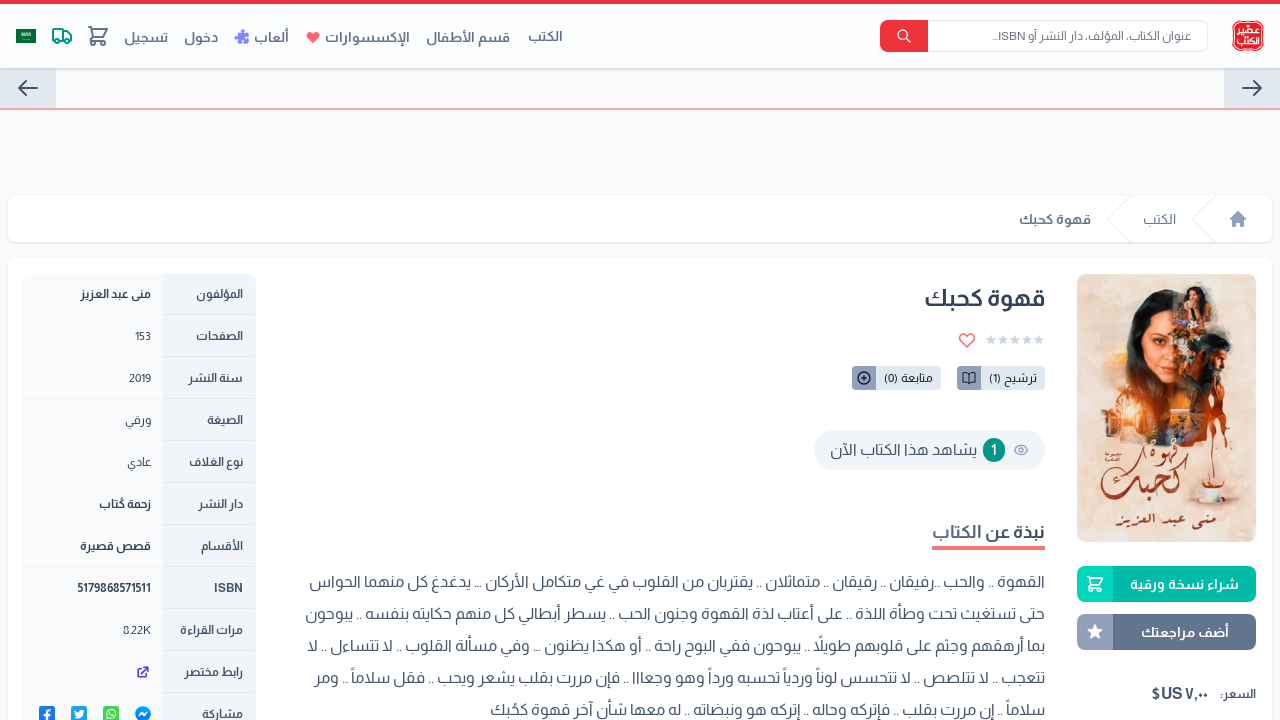

Base URL page loaded successfully
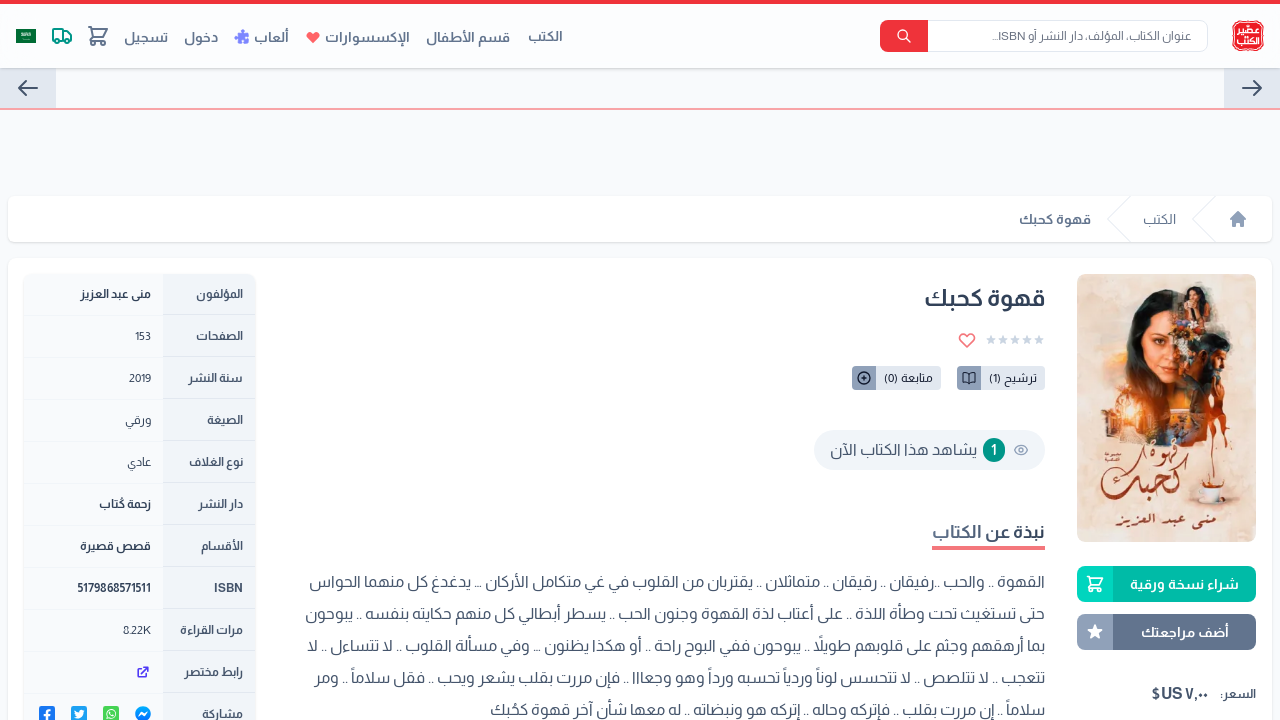

Retrieved href attribute from support link 2
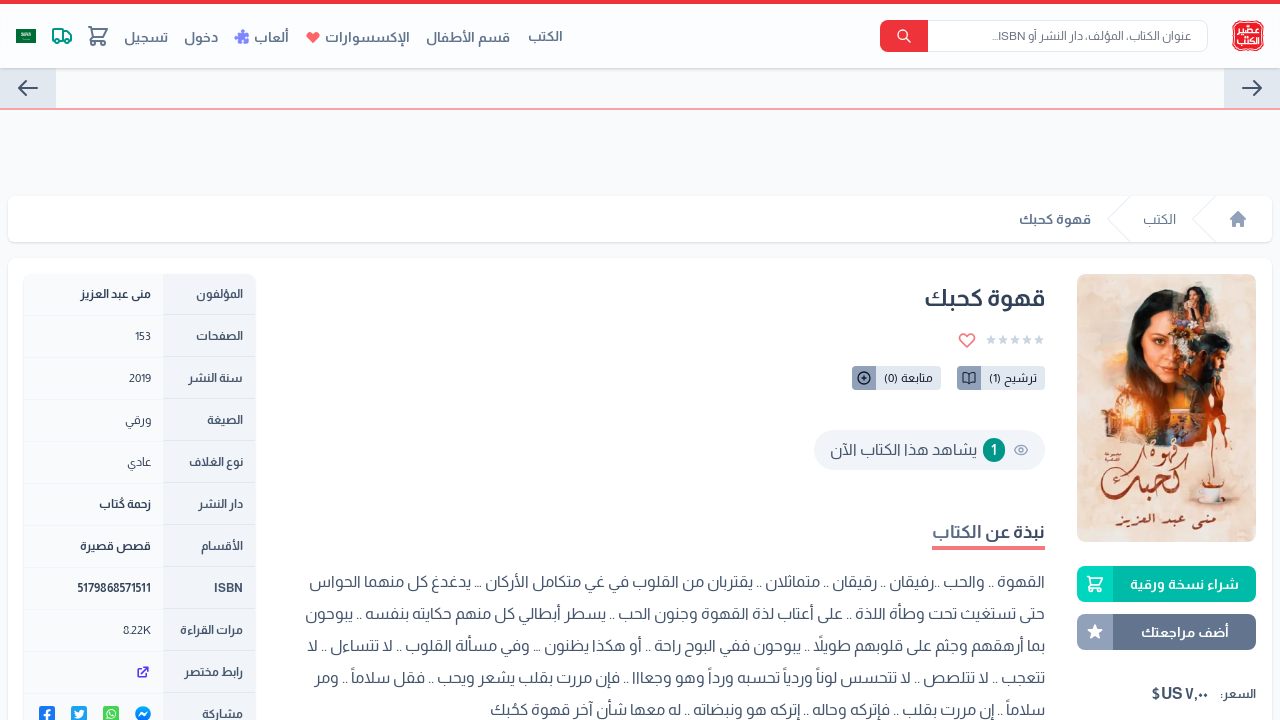

Navigated to support link 2: https://www.aseeralkotb.com/ar/customer-service
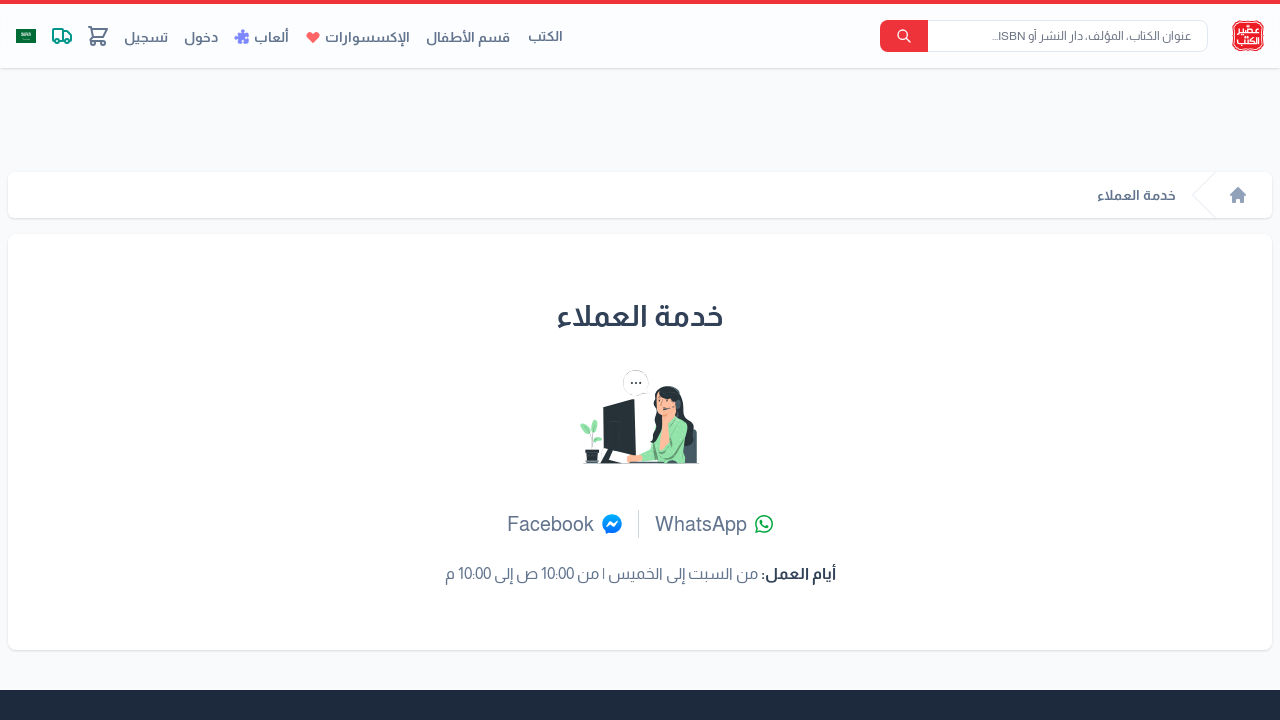

Support link 2 page loaded successfully
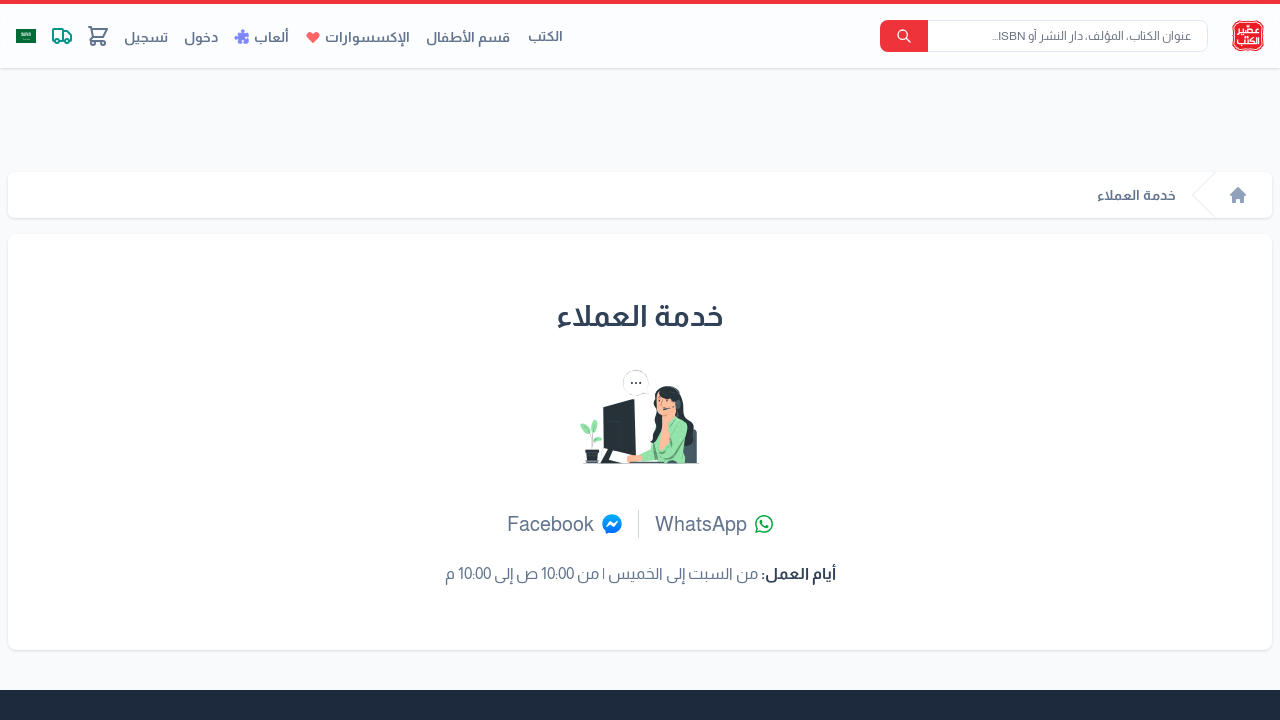

Navigated back to base URL after testing support link 2
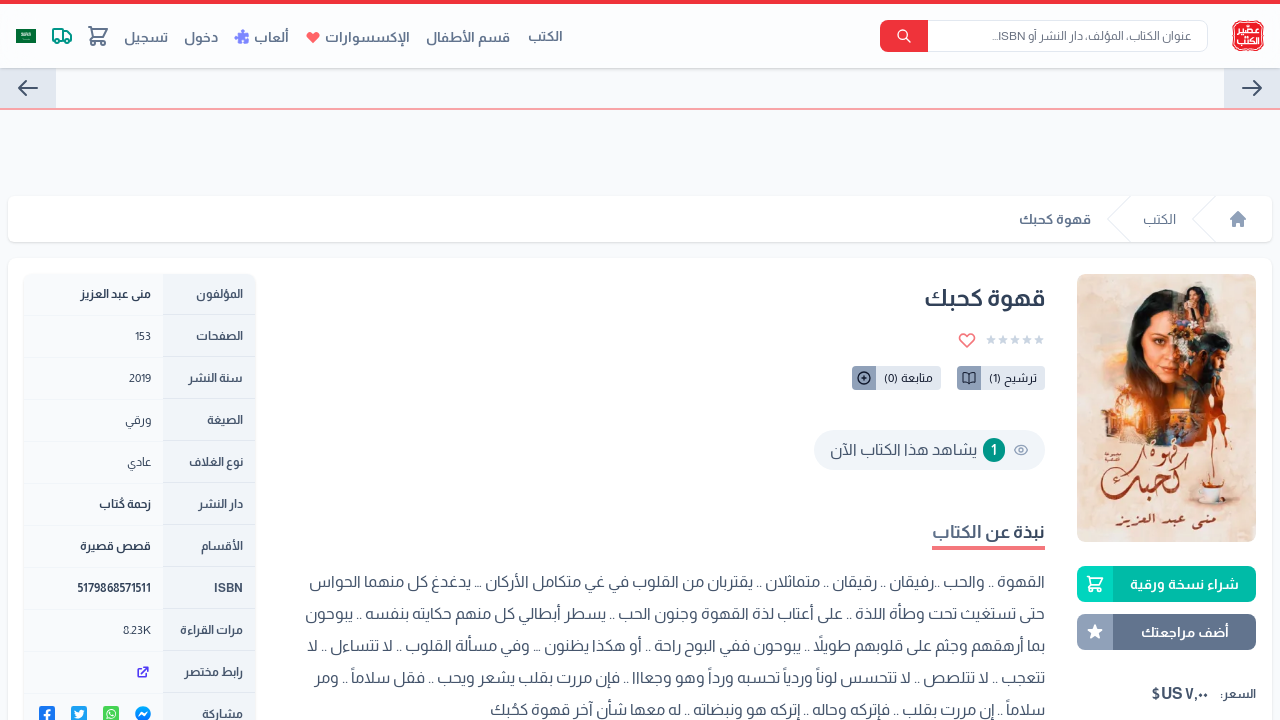

Base URL page loaded successfully
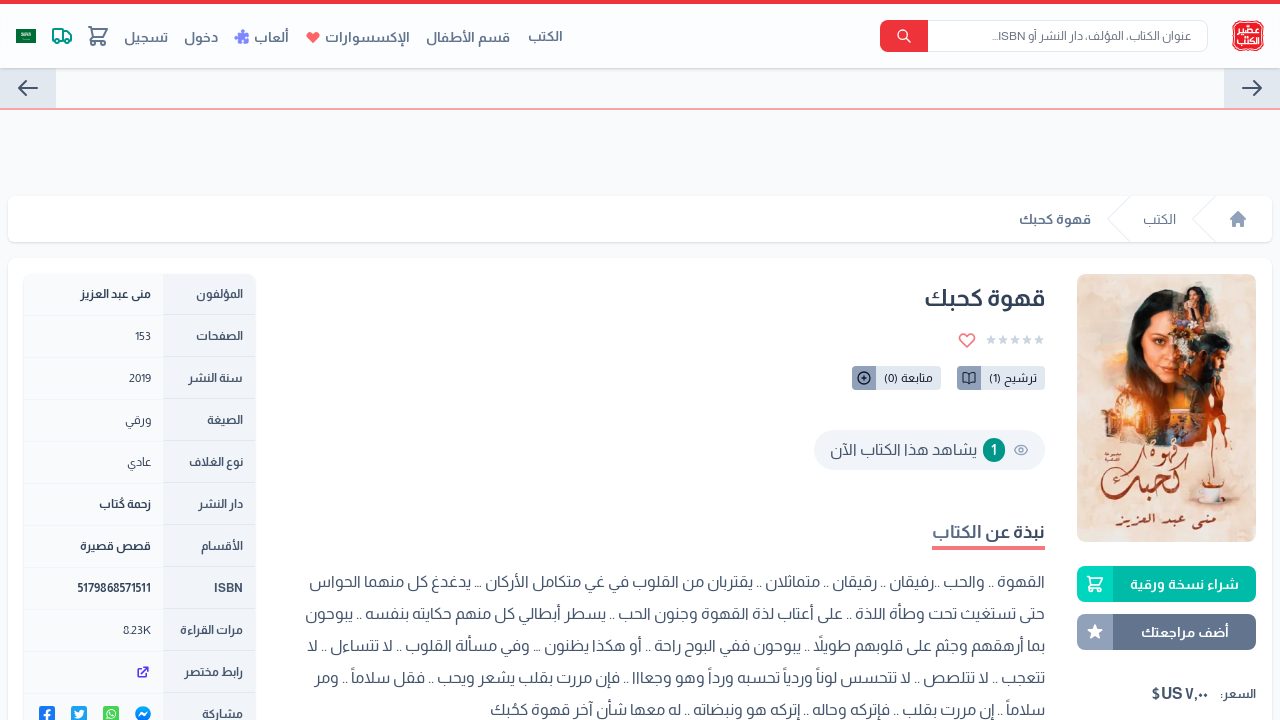

Retrieved href attribute from support link 3
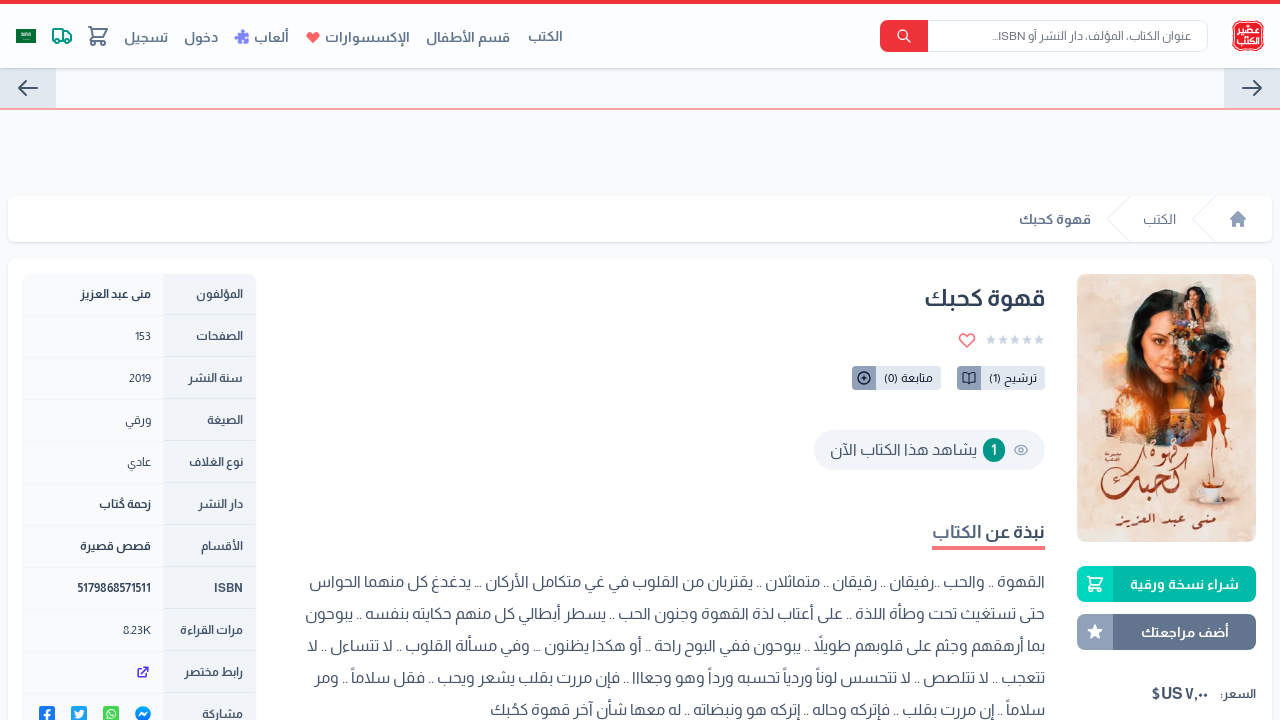

Navigated to support link 3: https://www.aseeralkotb.com/ar/locations
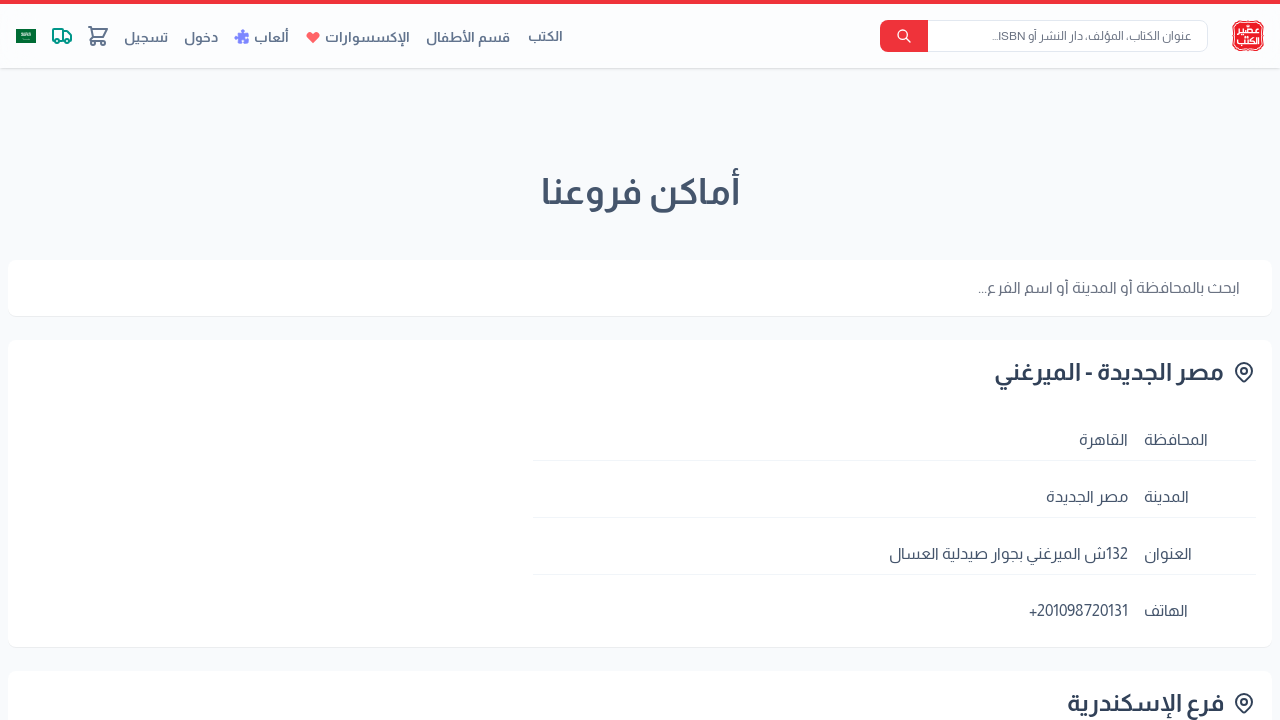

Support link 3 page loaded successfully
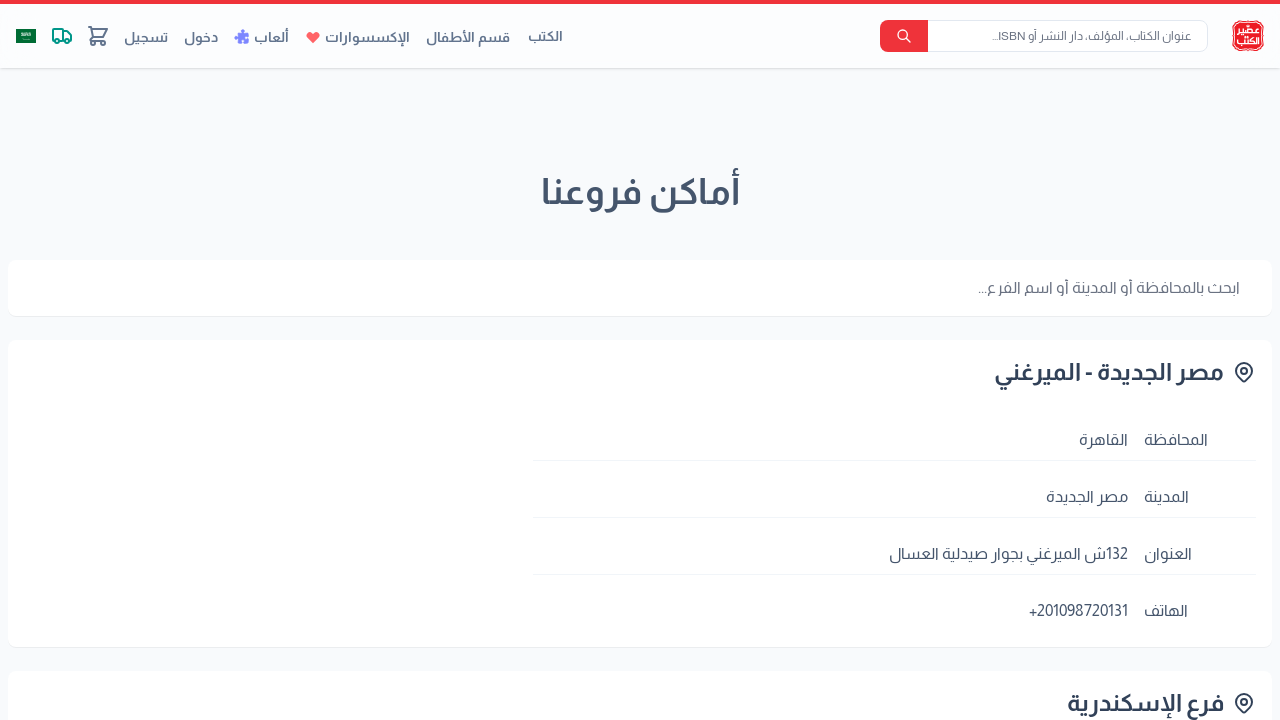

Navigated back to base URL after testing support link 3
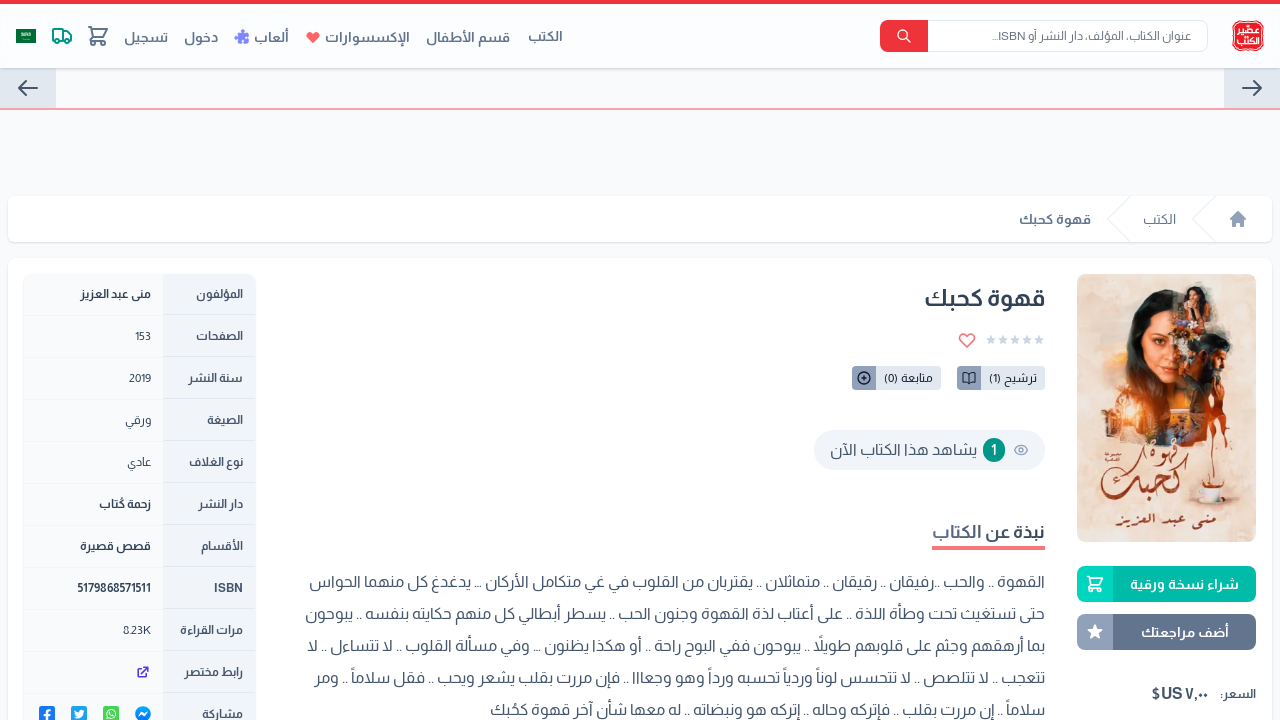

Base URL page loaded successfully
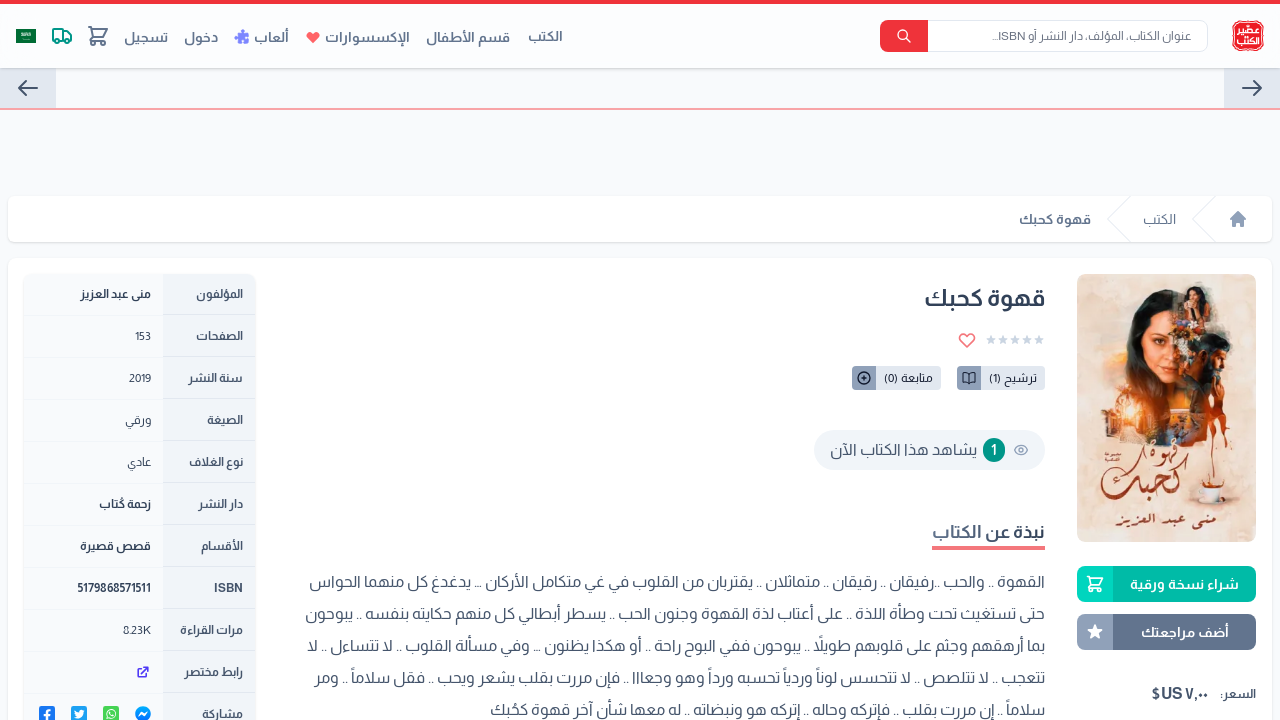

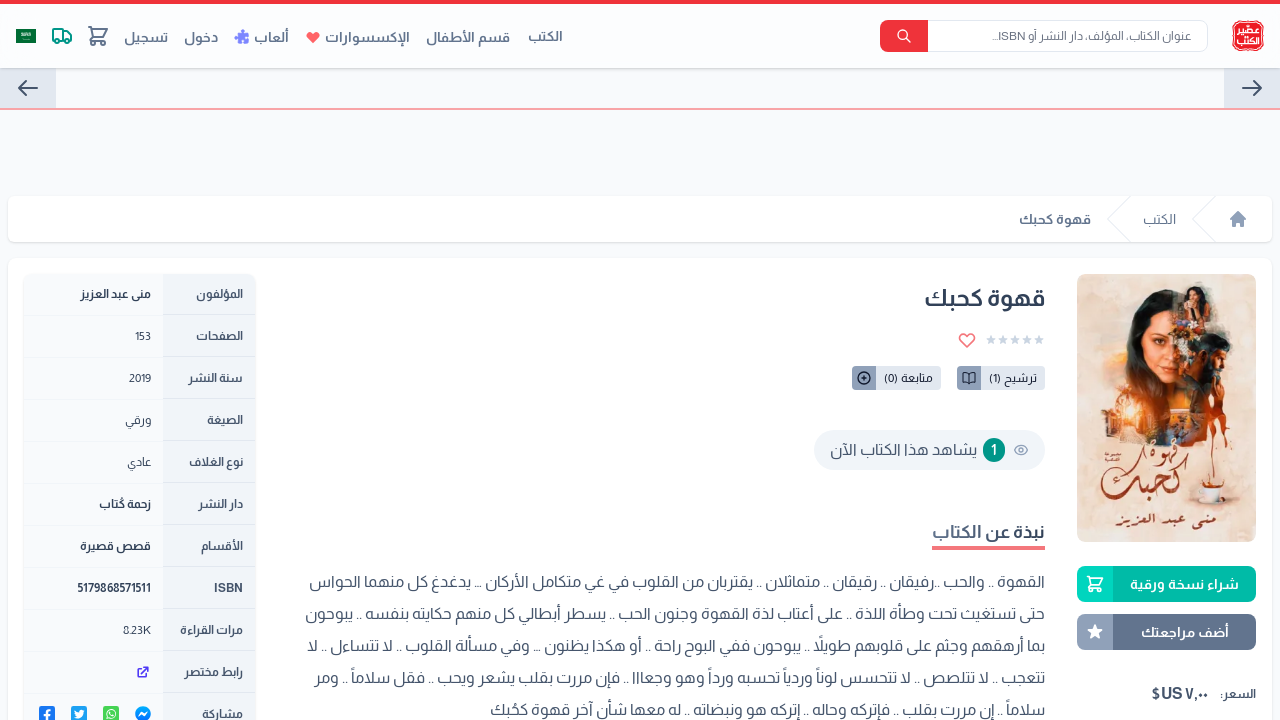